Tests a signup form by filling three input fields (likely first name, last name, and email) and clicking the signup button to submit the form.

Starting URL: http://secure-retreat-92358.herokuapp.com/

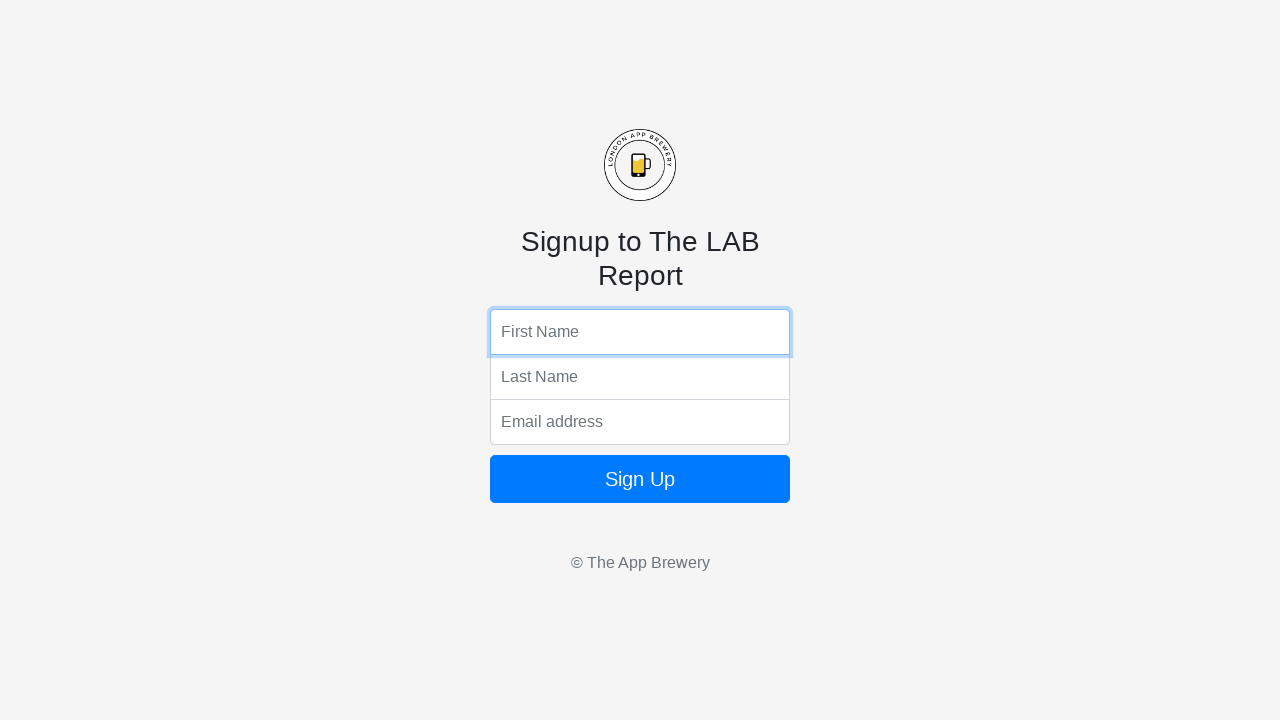

Filled first name field with 'JohnTest' on xpath=/html/body/form/input[1]
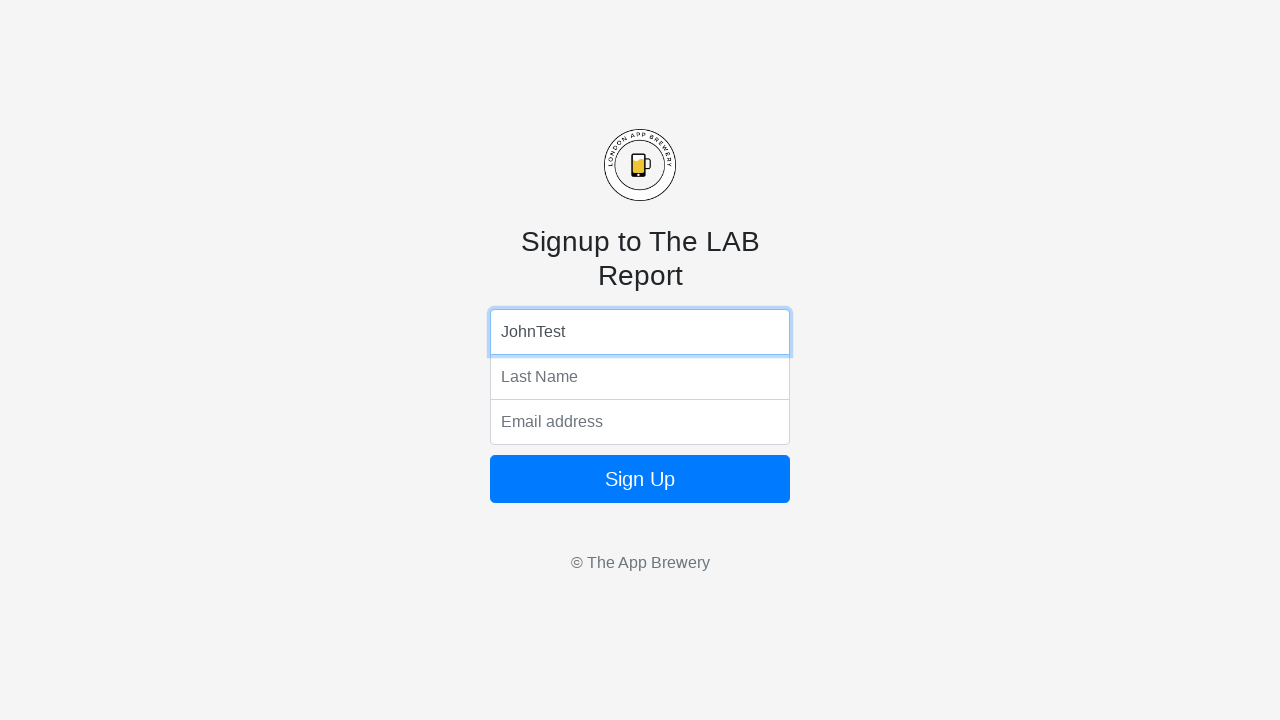

Filled last name field with 'DoeExample' on xpath=/html/body/form/input[2]
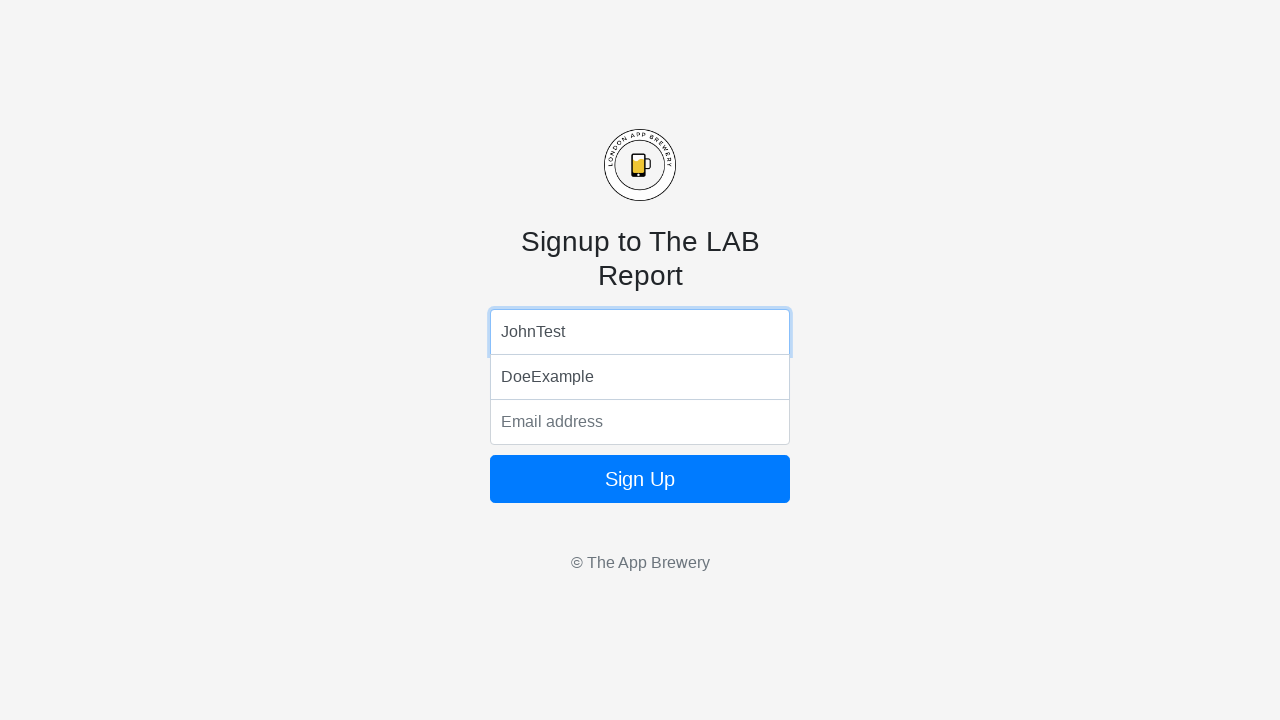

Filled email field with 'johndoe.test@example.com' on xpath=/html/body/form/input[3]
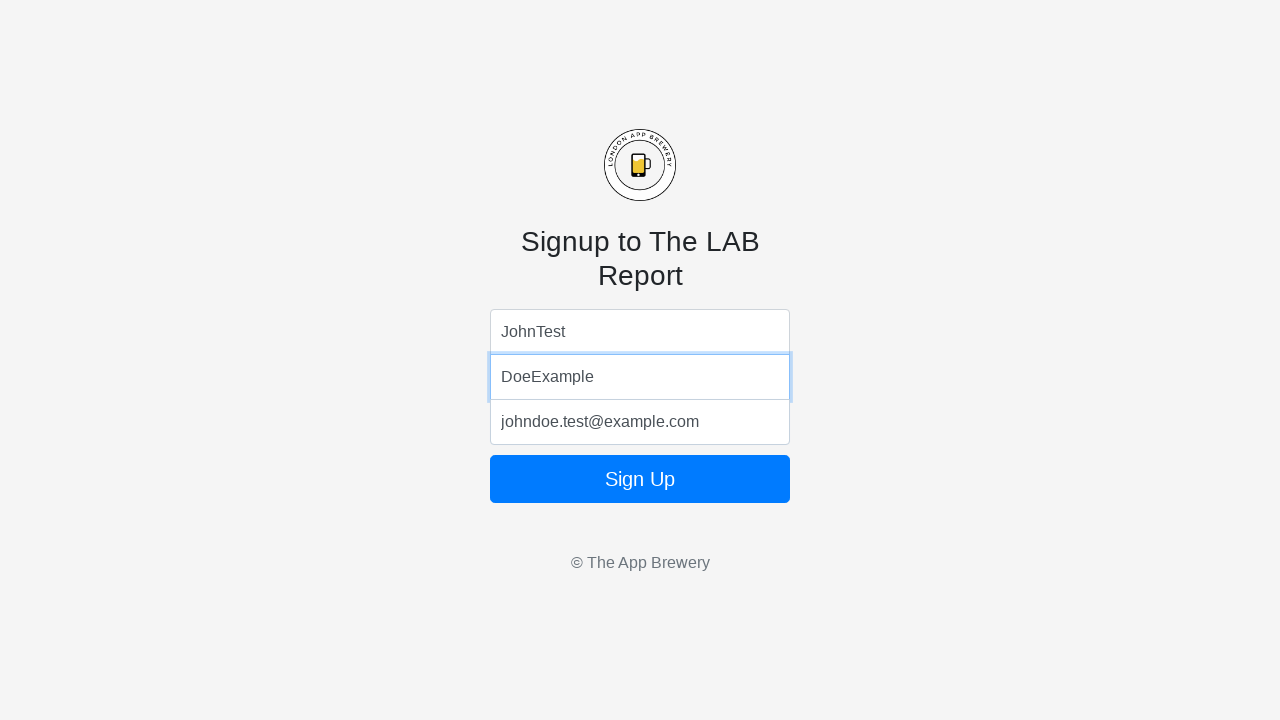

Clicked signup button to submit form at (640, 479) on xpath=/html/body/form/button
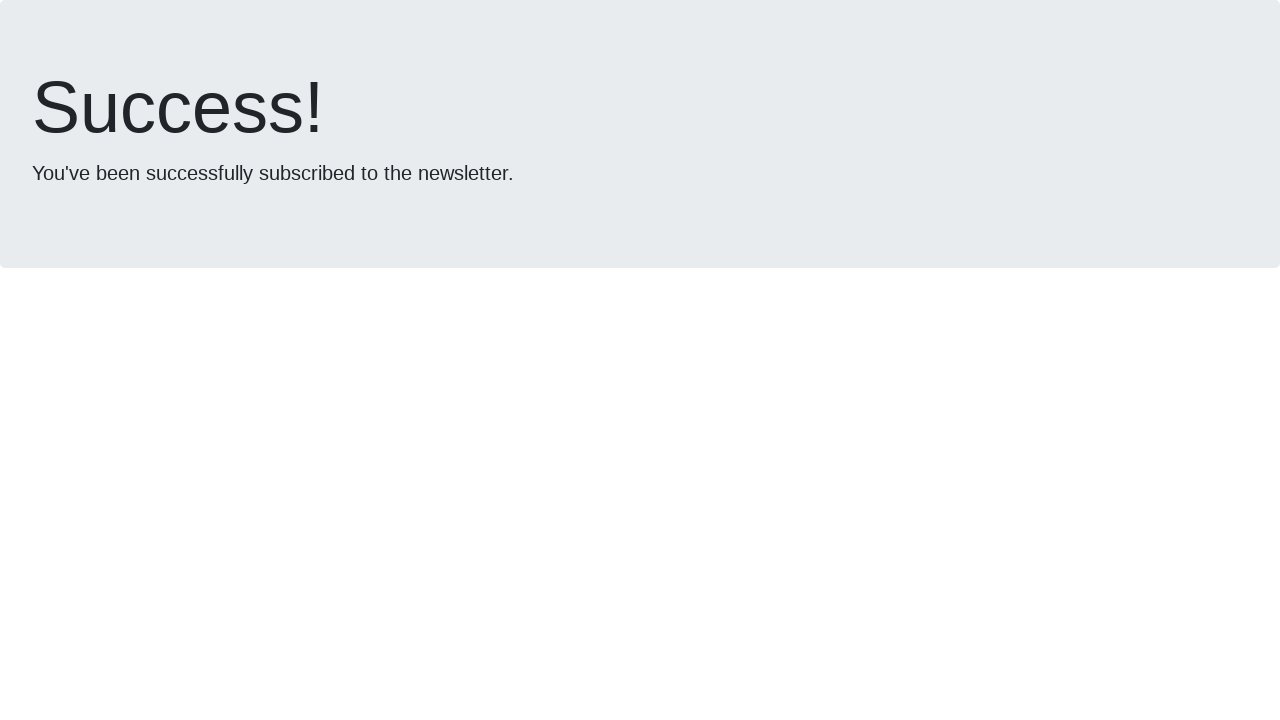

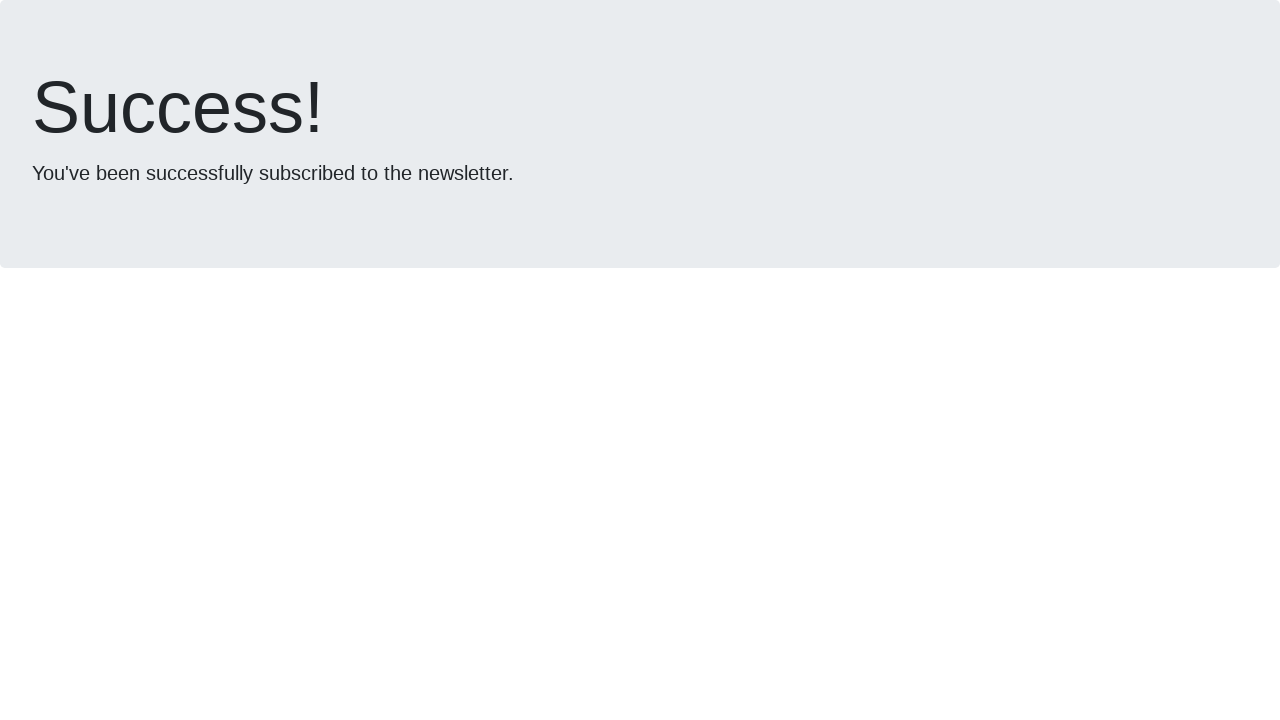